Tests various UI interactions on a practice automation page including showing/hiding elements, accepting dialog popups, hovering over elements, and interacting with content inside an iframe.

Starting URL: https://rahulshettyacademy.com/AutomationPractice/

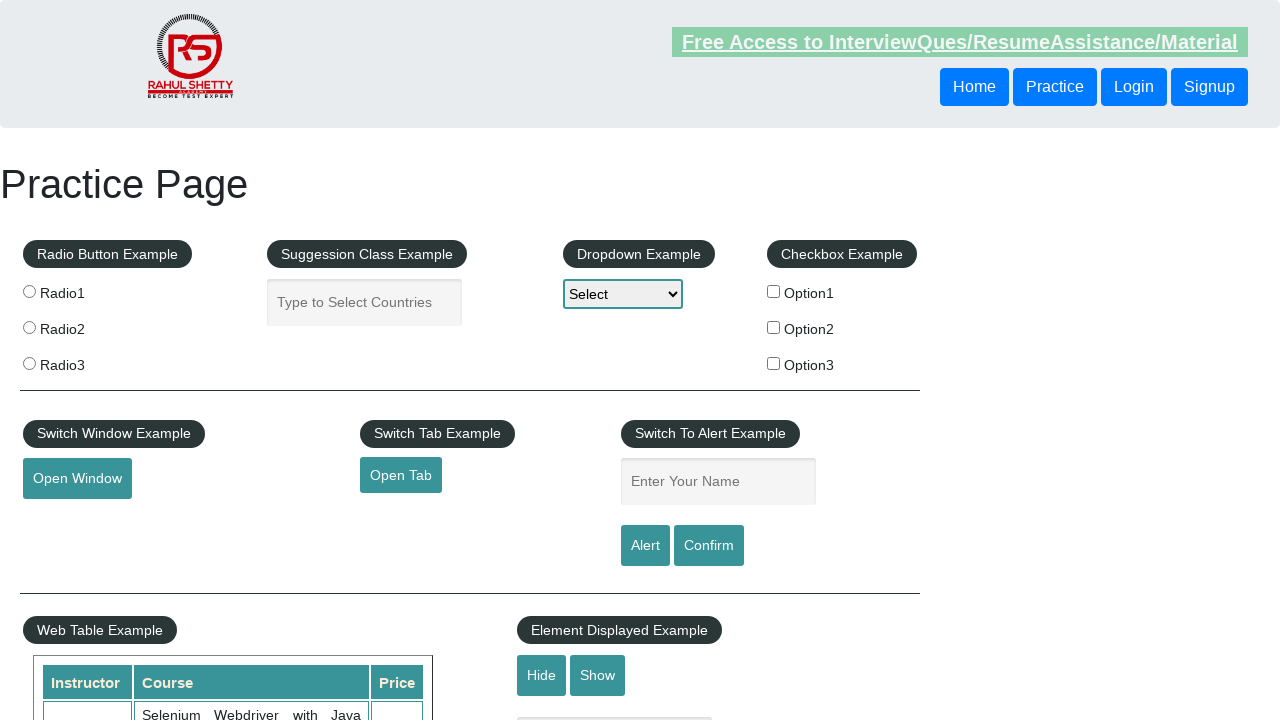

Verified that the text box is initially visible
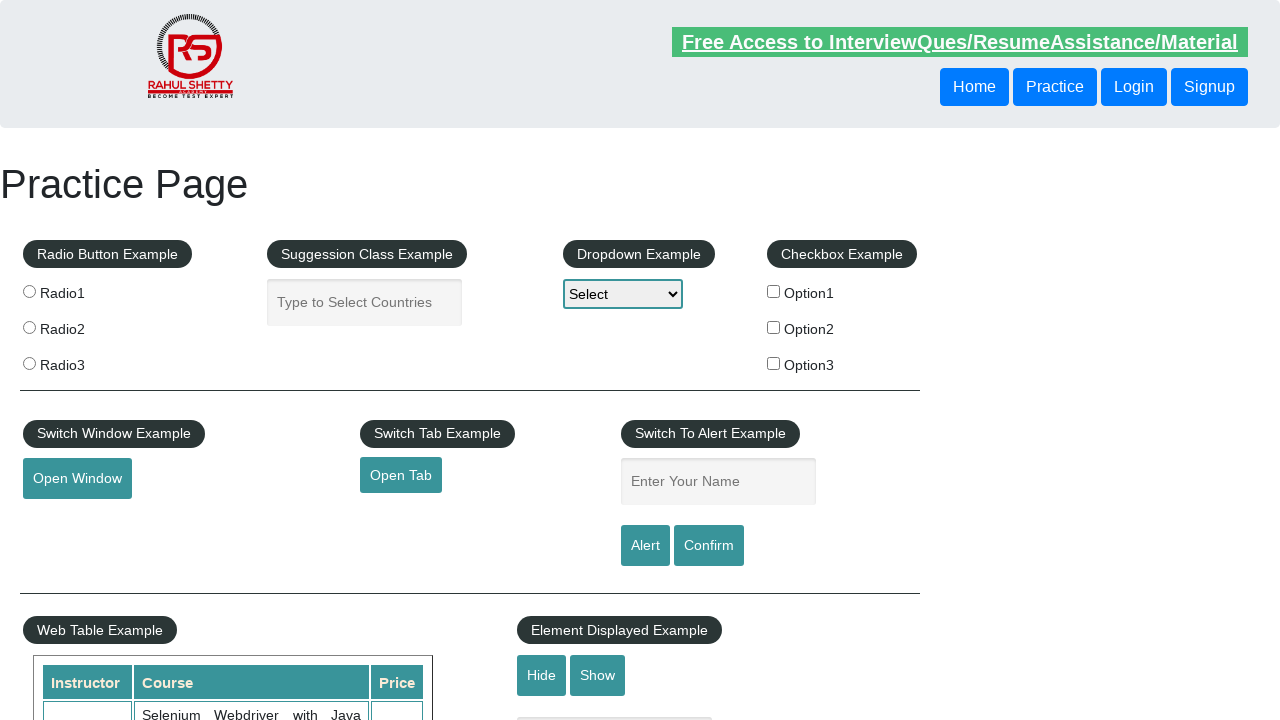

Clicked the hide button to hide the text box at (542, 675) on #hide-textbox
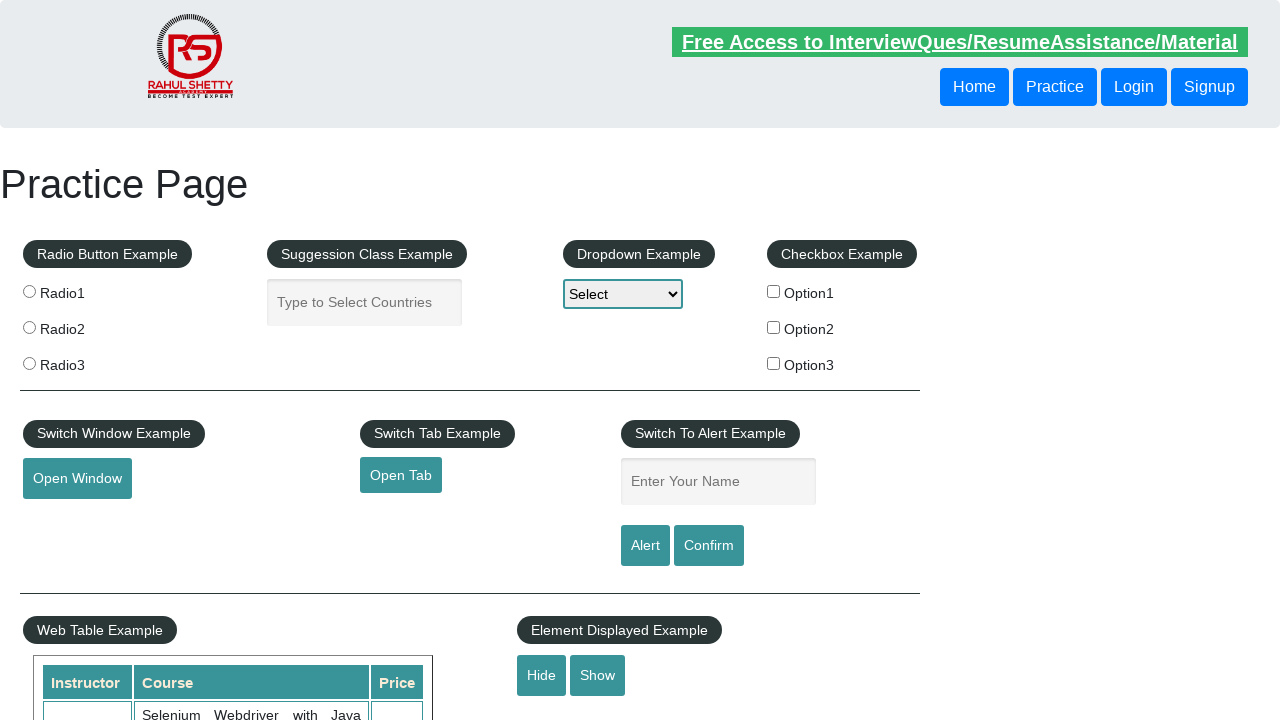

Verified that the text box is now hidden
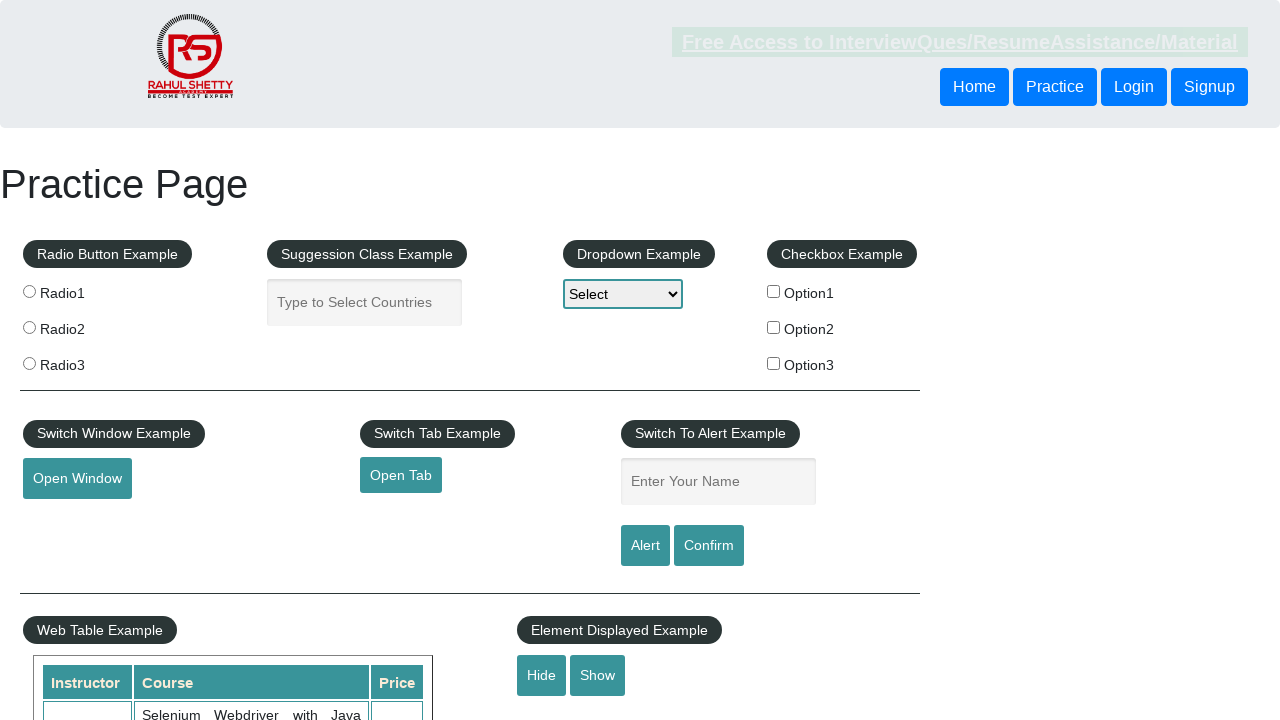

Set up dialog handler to accept all dialogs
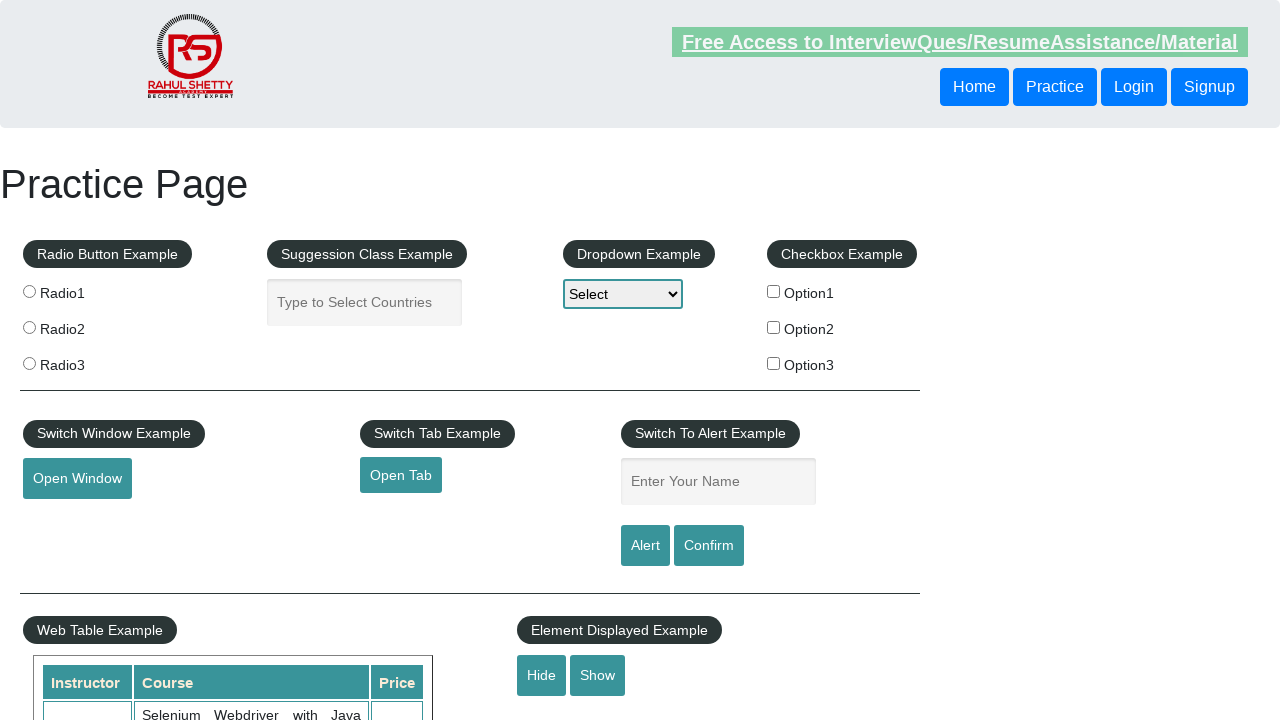

Clicked confirm button to trigger dialog popup at (709, 546) on #confirmbtn
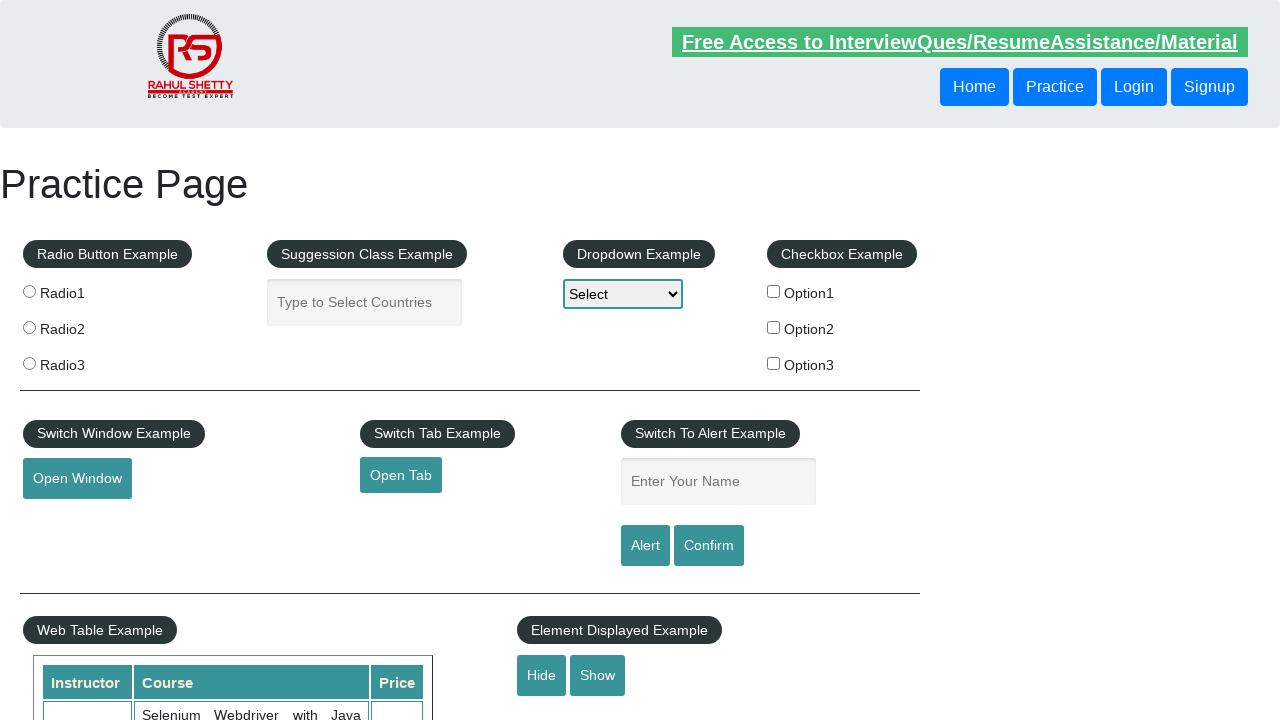

Hovered over the mouse hover element at (83, 361) on #mousehover
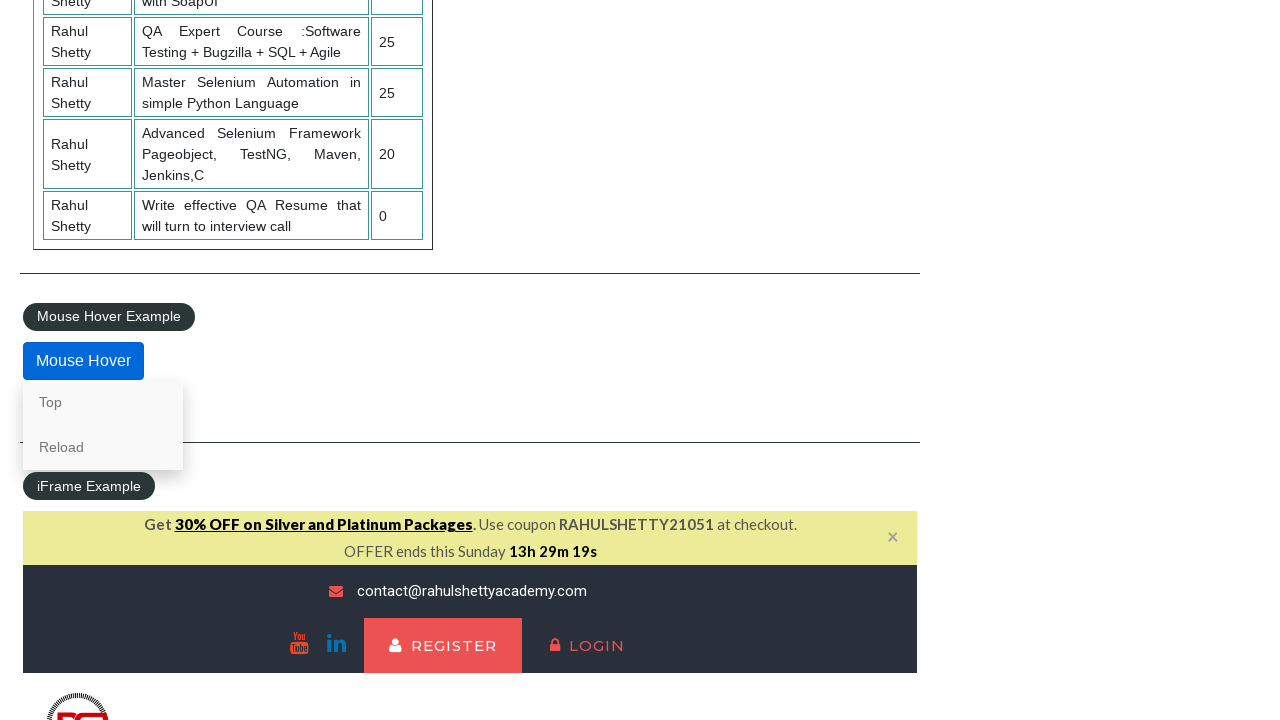

Located the courses iframe
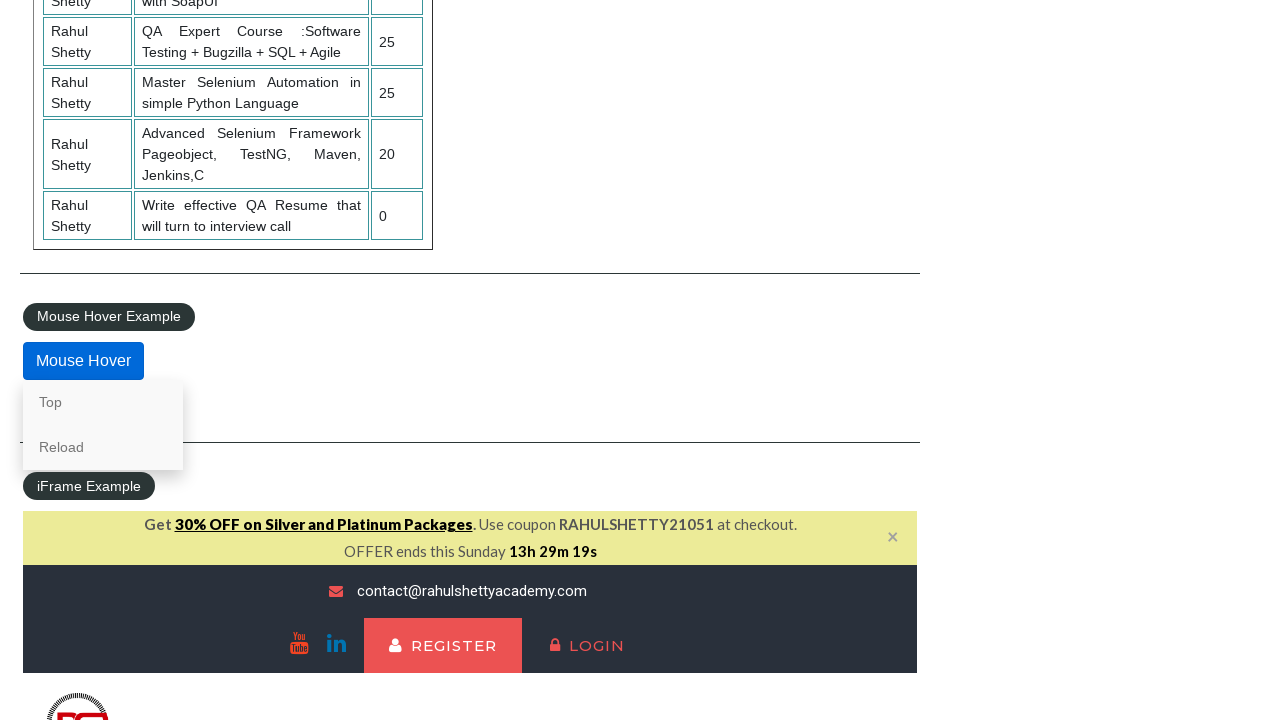

Clicked on the lifetime access link inside the iframe at (307, 360) on #courses-iframe >> internal:control=enter-frame >> li a[href*='lifetime-access']
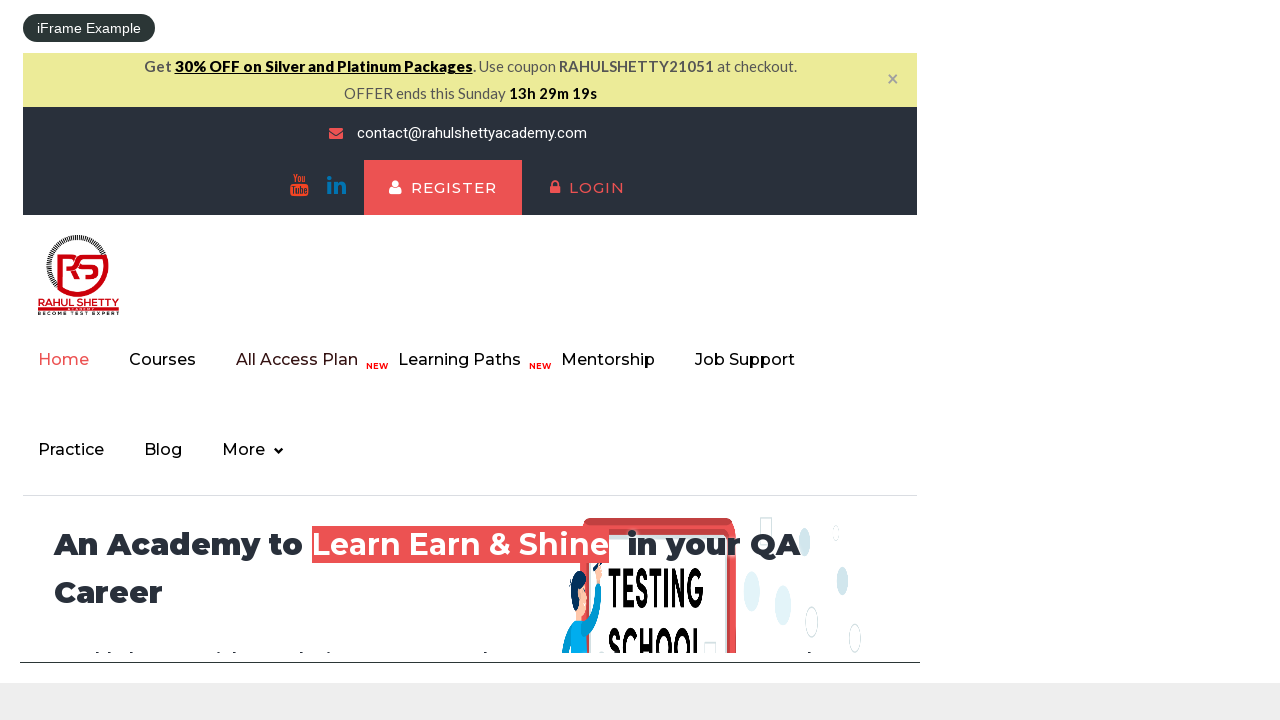

Waited for the text heading element in iframe to be available
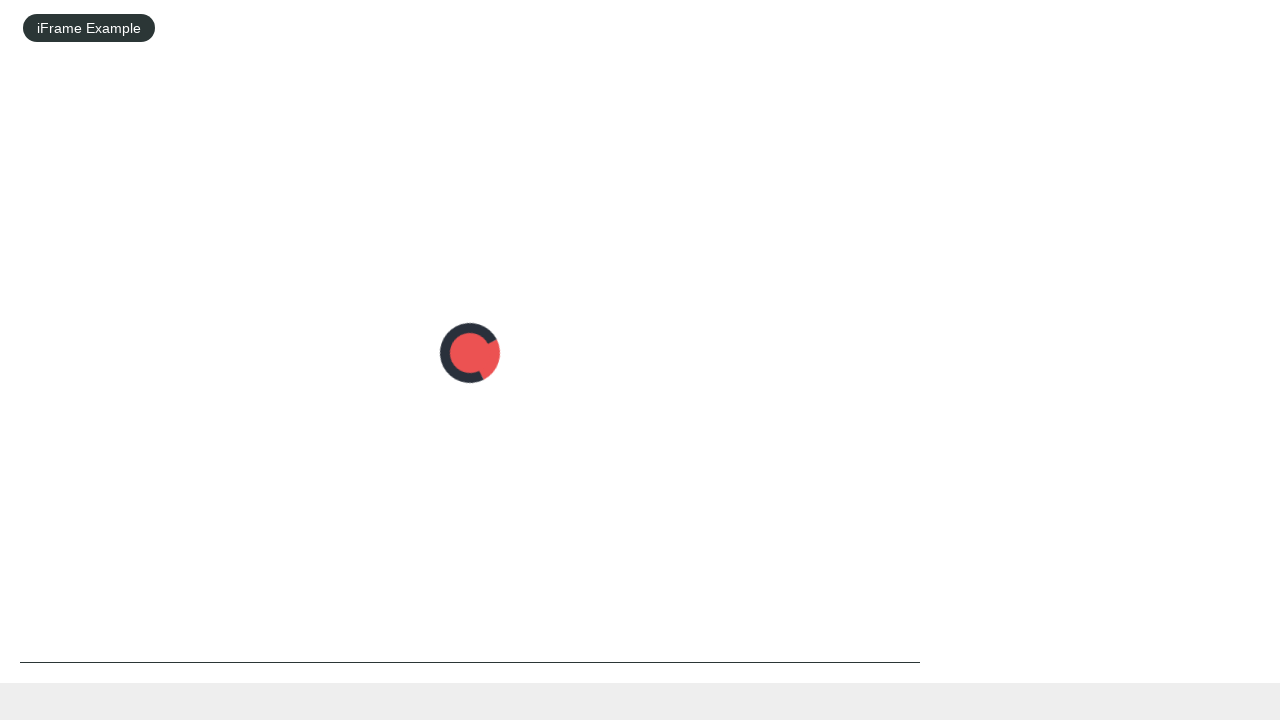

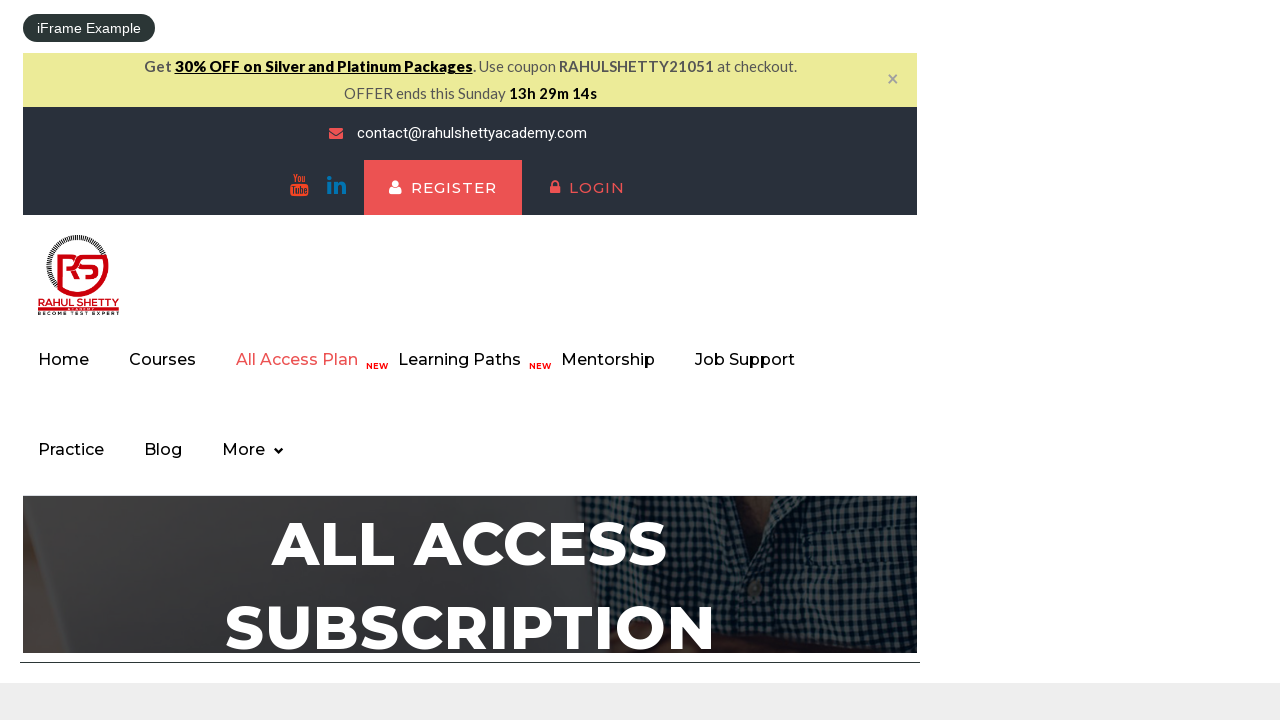